Tests the confirm alert box functionality by clicking a button that triggers a confirmation dialog and accepting it

Starting URL: https://demoqa.com/alerts

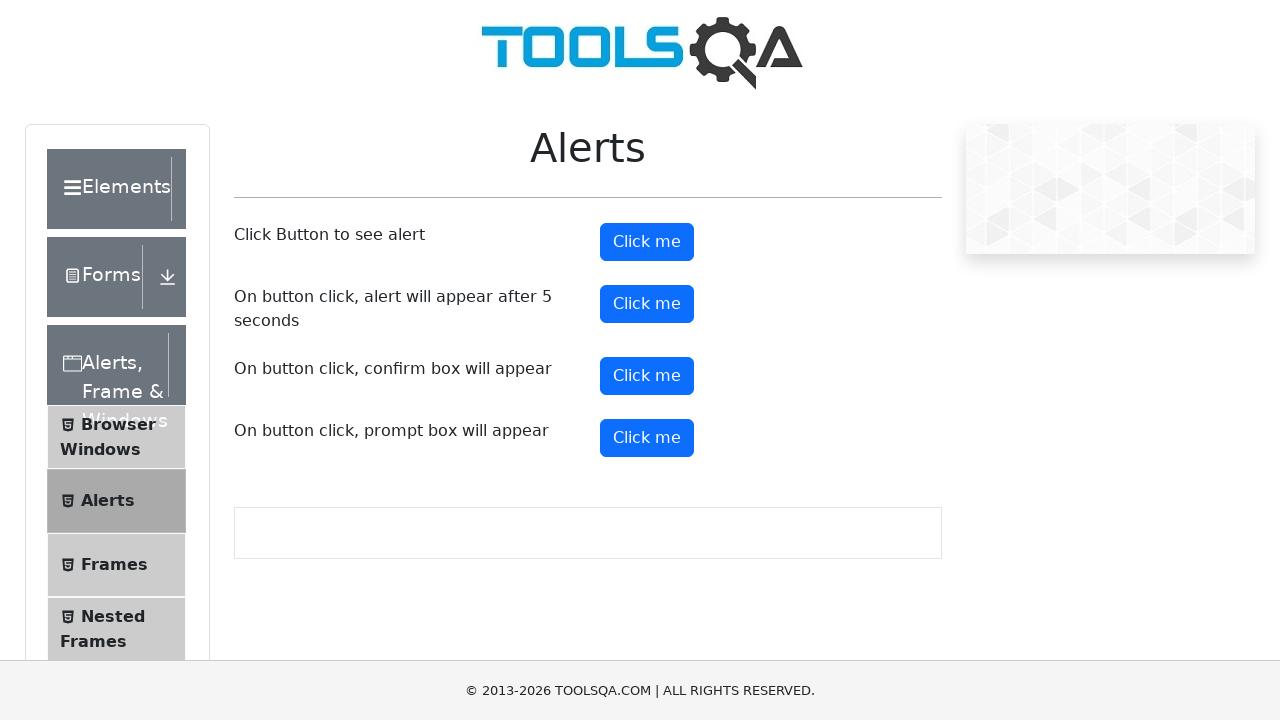

Clicked the confirm button to trigger the alert at (647, 376) on #confirmButton
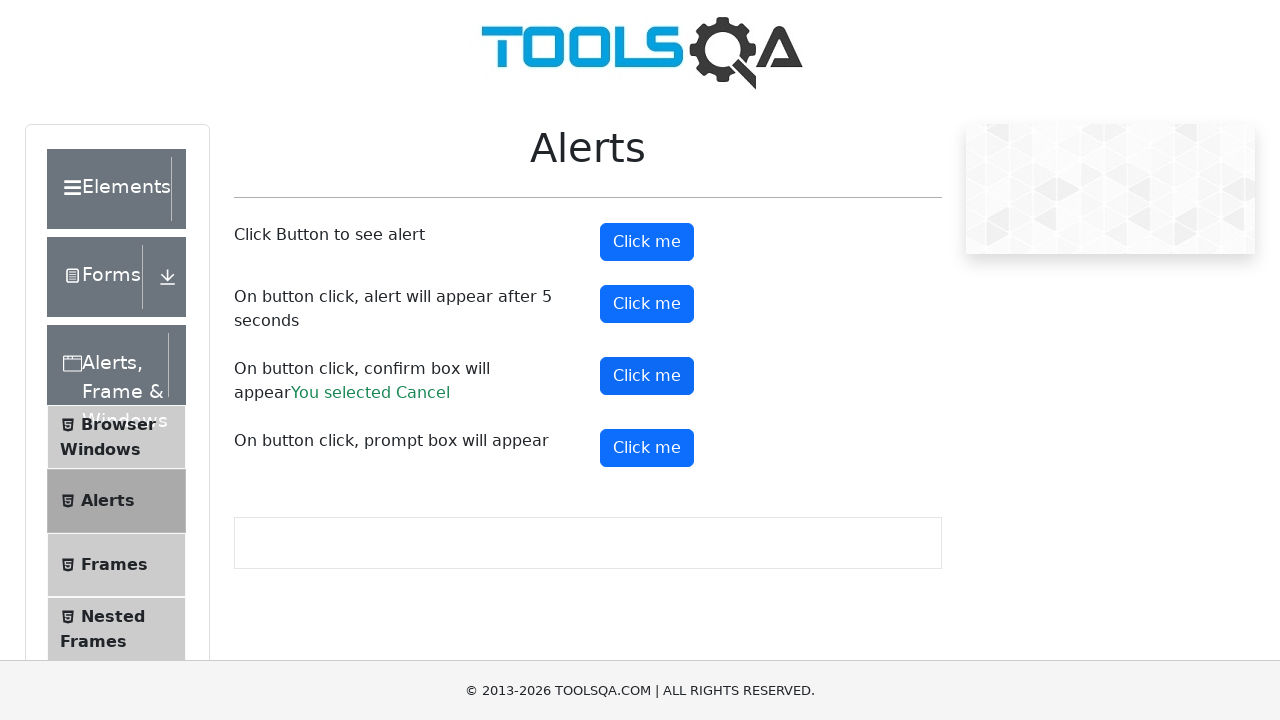

Set up dialog handler to accept confirmation
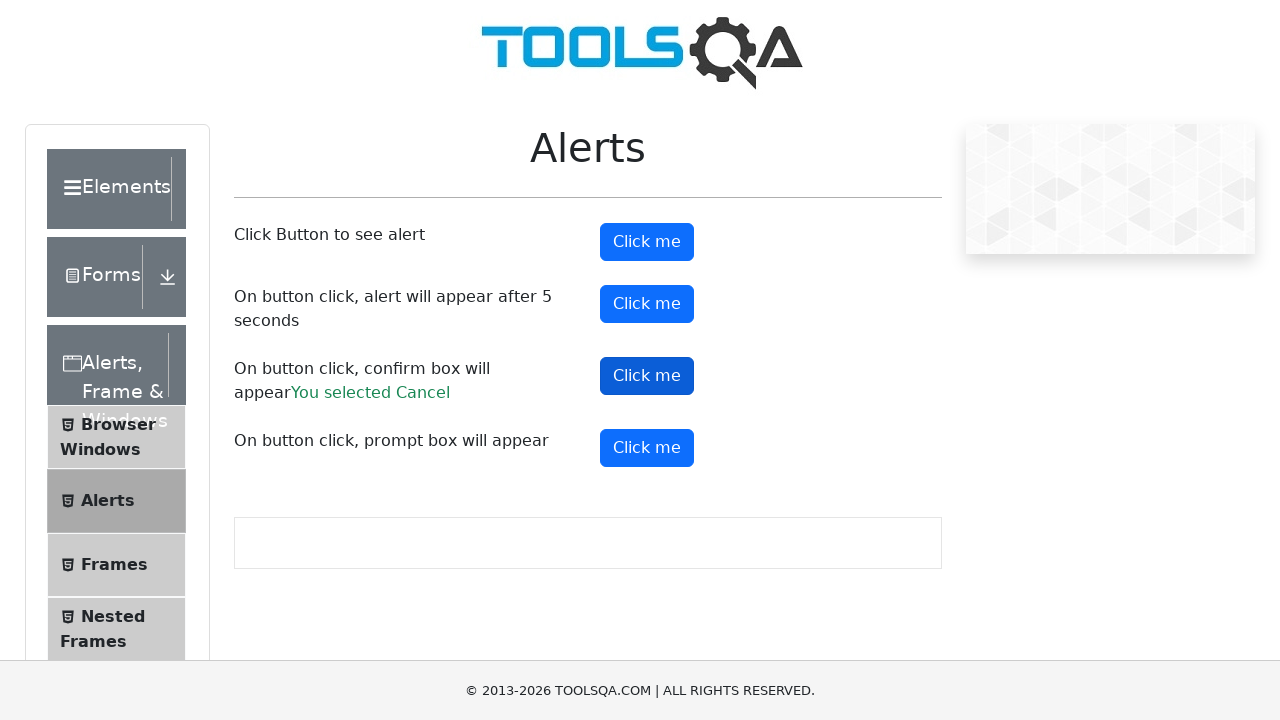

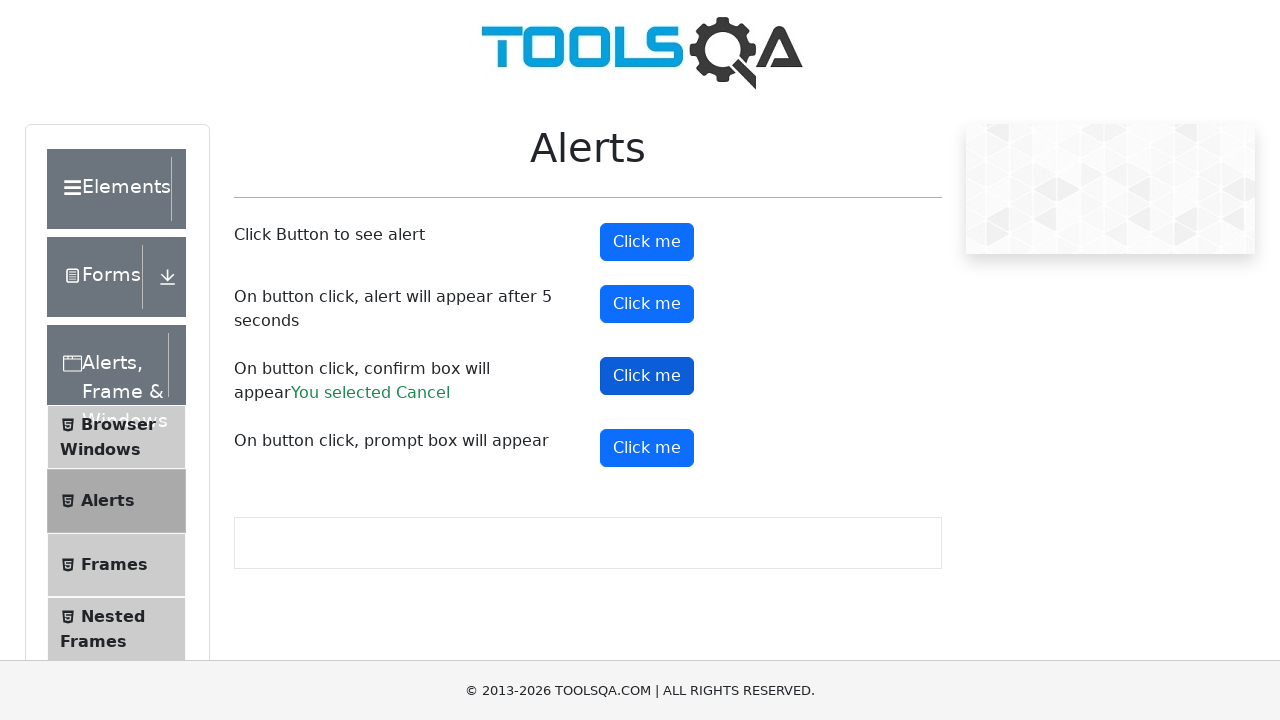